Tests the jRCT clinical trial registry search functionality by entering a disease name and keyword, selecting a recruitment status checkbox, and submitting the search form to view results.

Starting URL: https://jrct.mhlw.go.jp/search

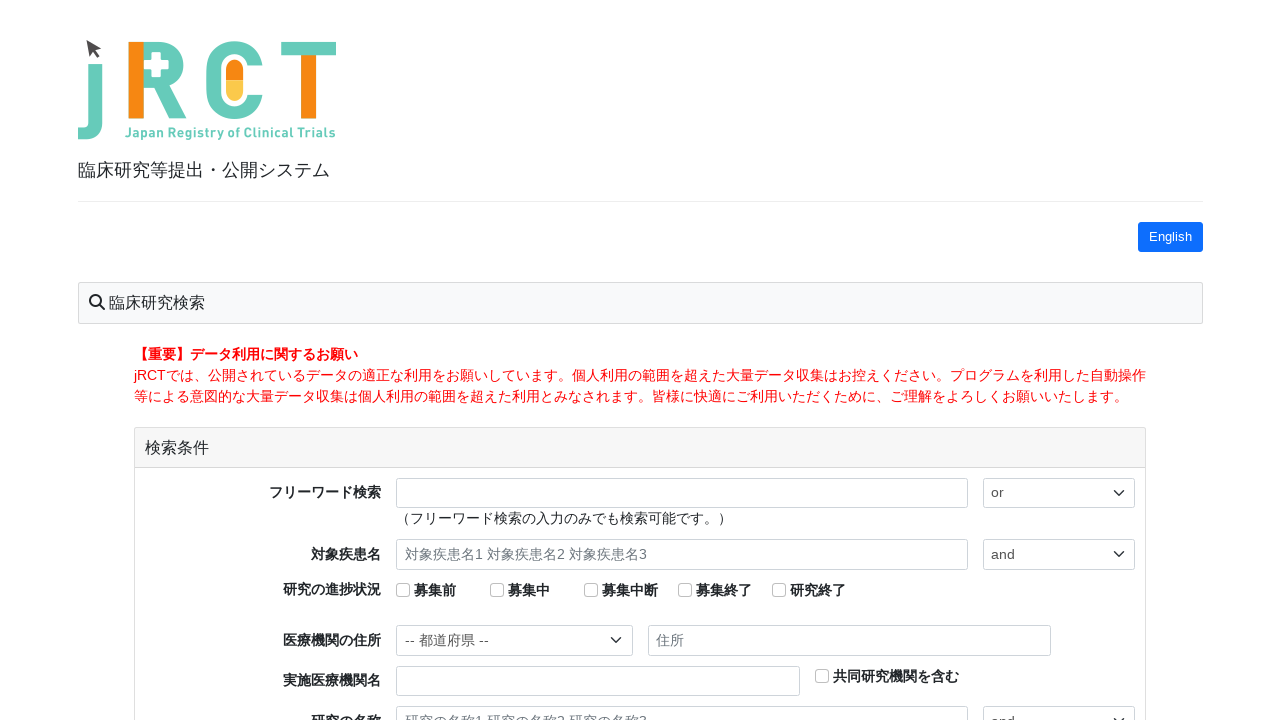

Waited for disease name field to load
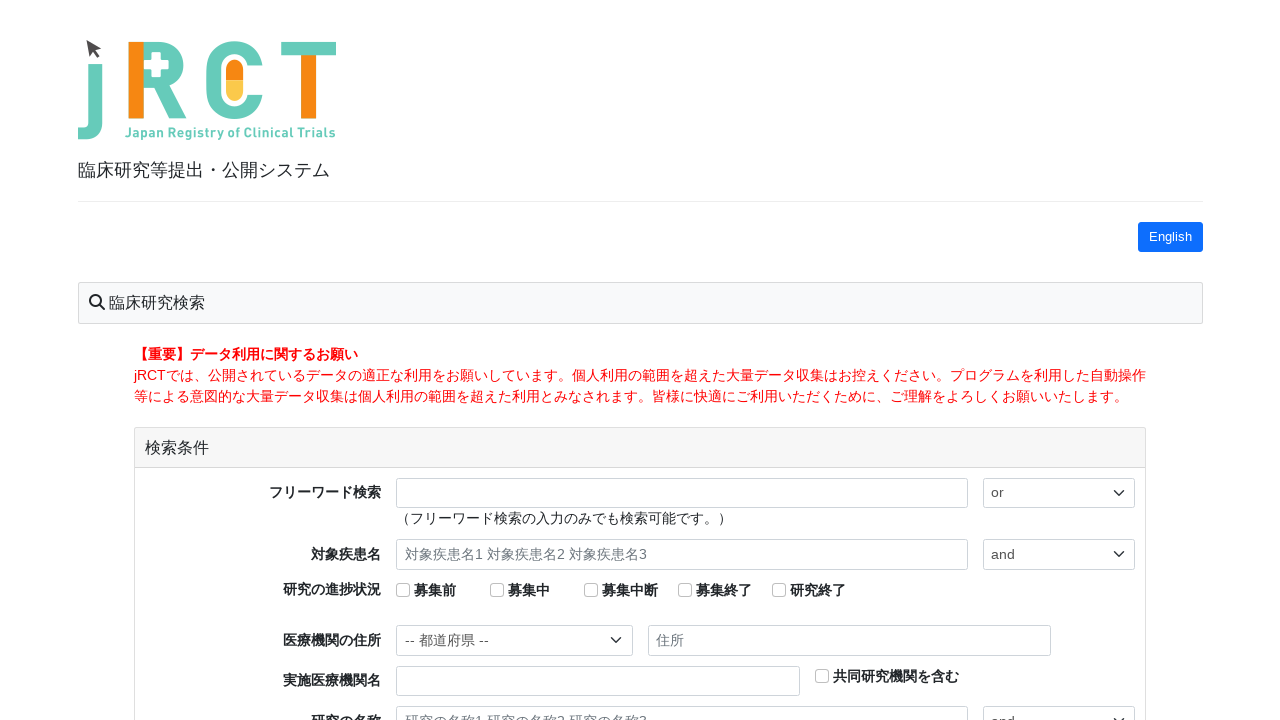

Filled disease name field with '肺がん' (lung cancer) on #reg-plobrem-1
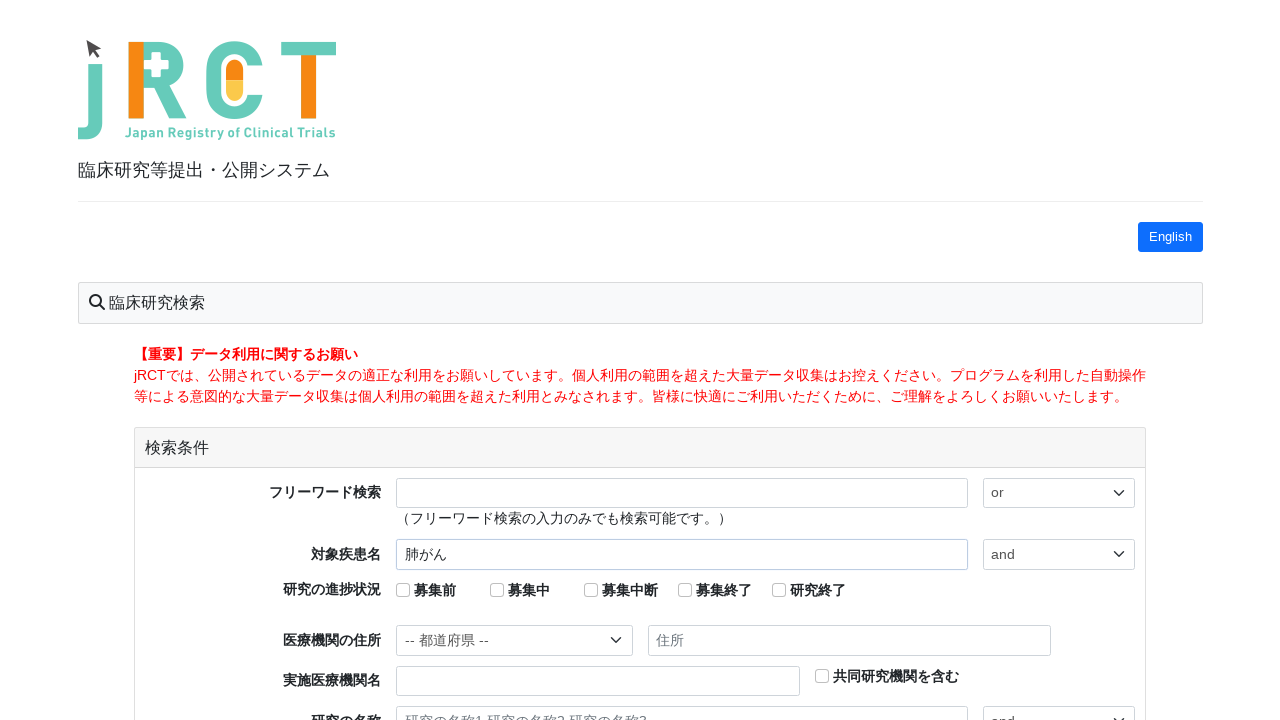

Waited for free keyword field to load
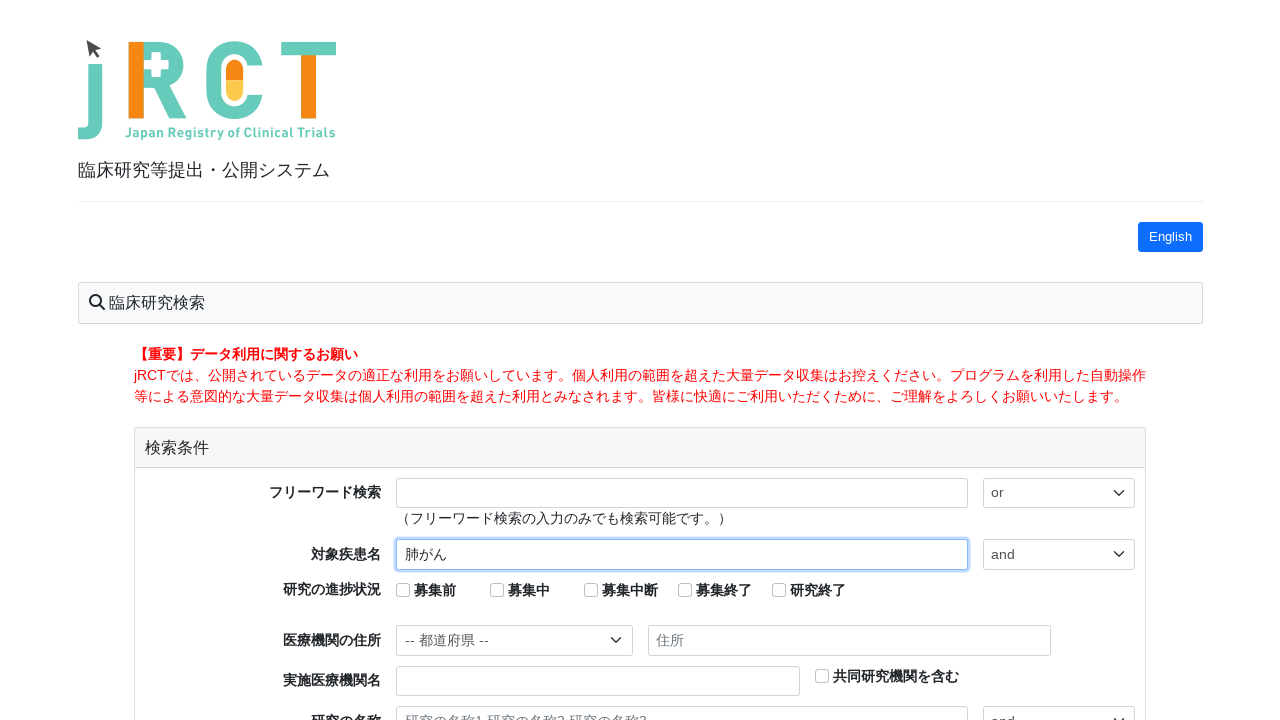

Filled free keyword field with 'EGFR' on #demo-1
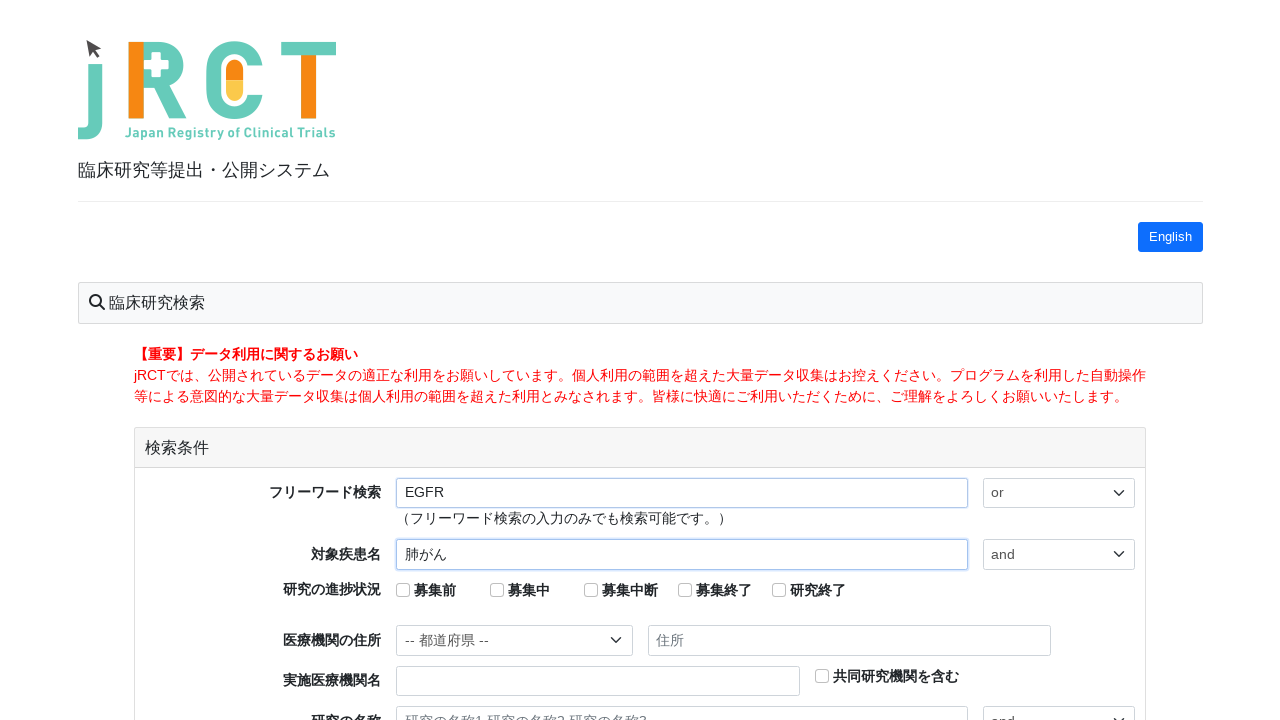

Located recruitment status checkbox
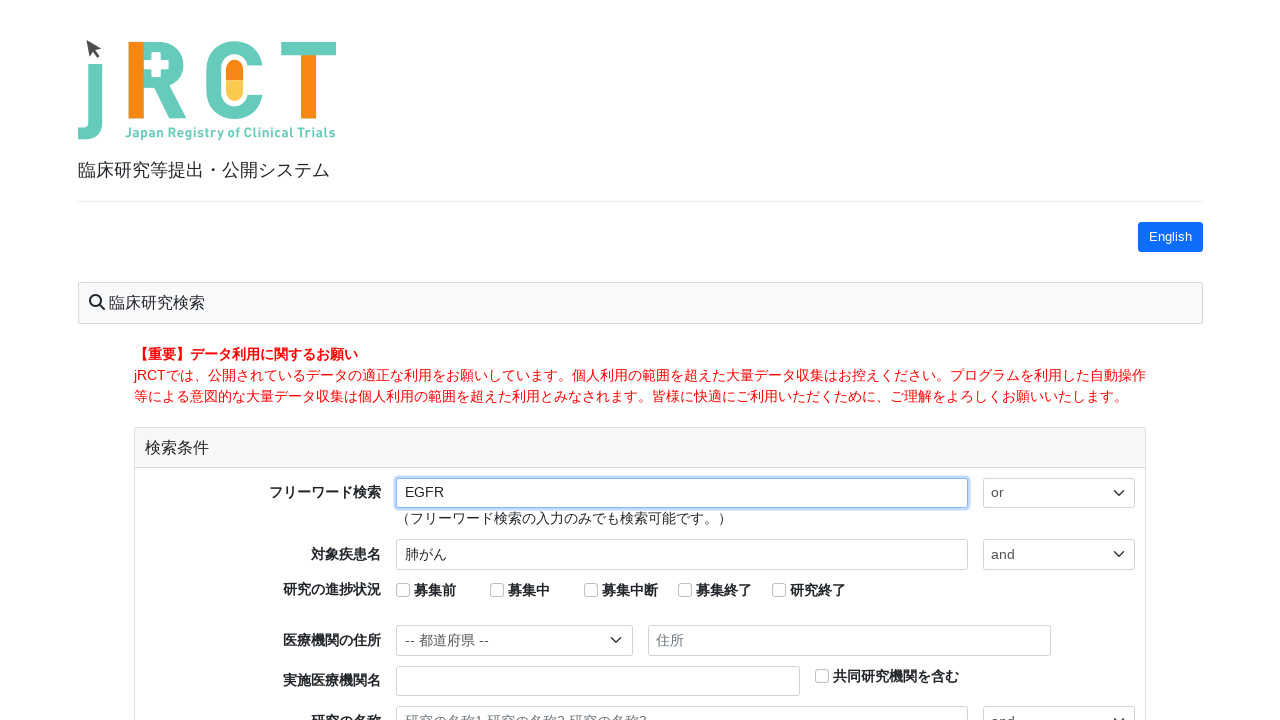

Clicked recruitment status checkbox to select it at (497, 590) on #reg-recruitment-2
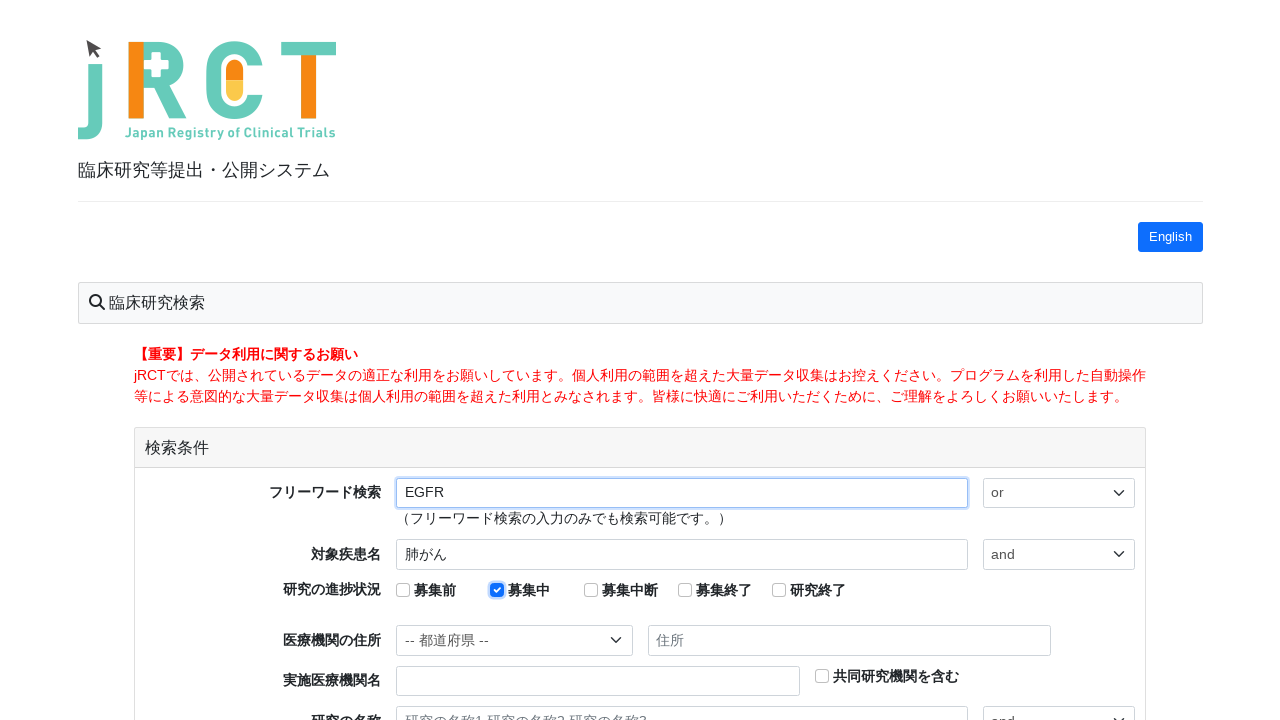

Located search button
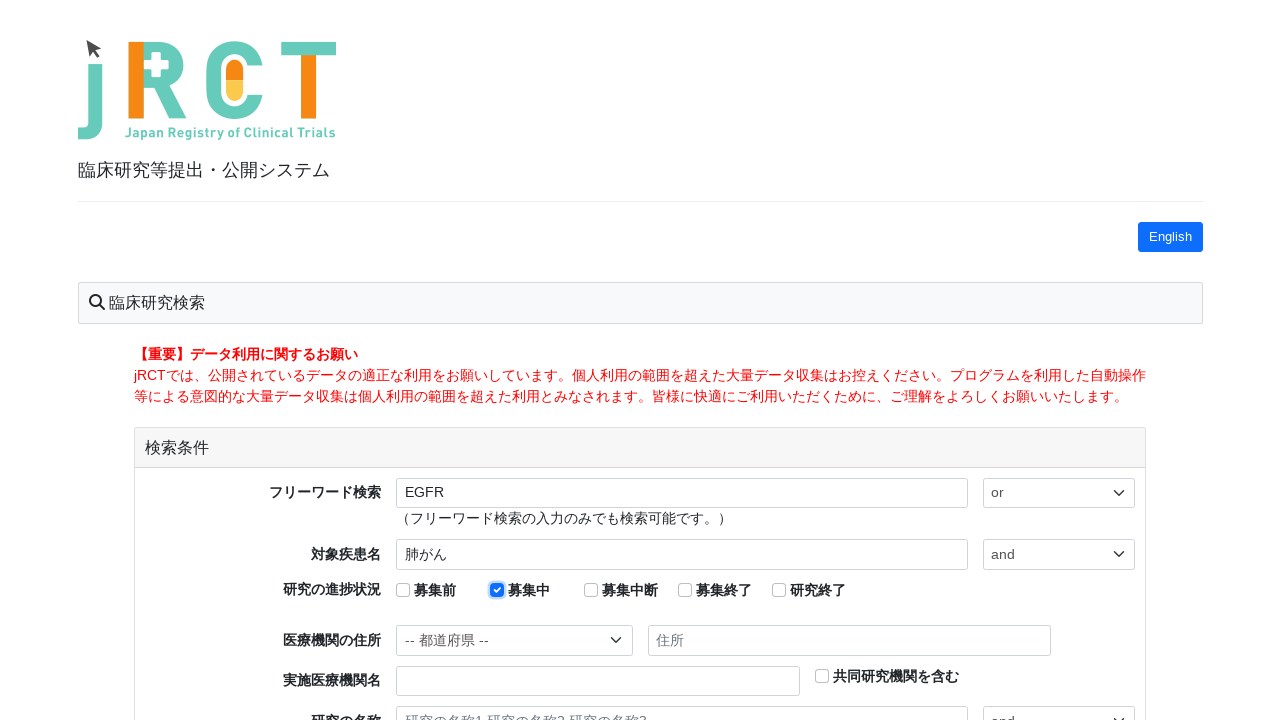

Scrolled search button into view if needed
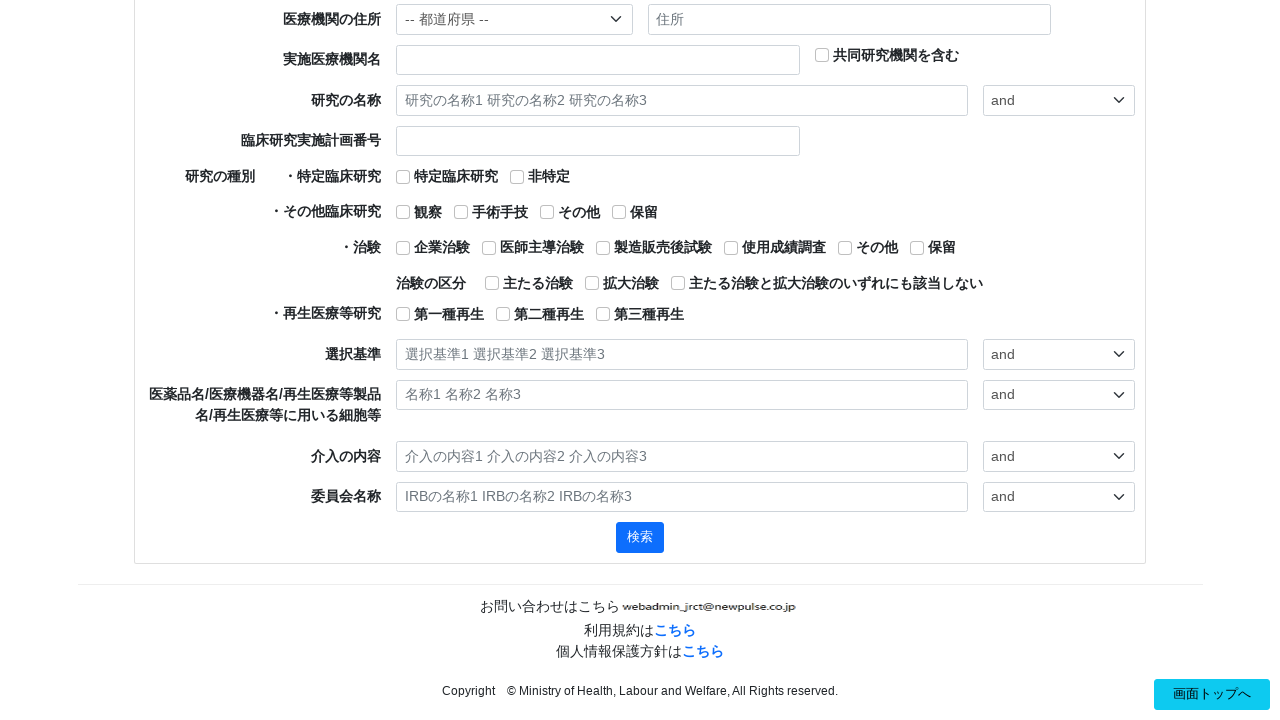

Clicked search button to submit the form at (640, 538) on xpath=//button[contains(text(), "検索")]
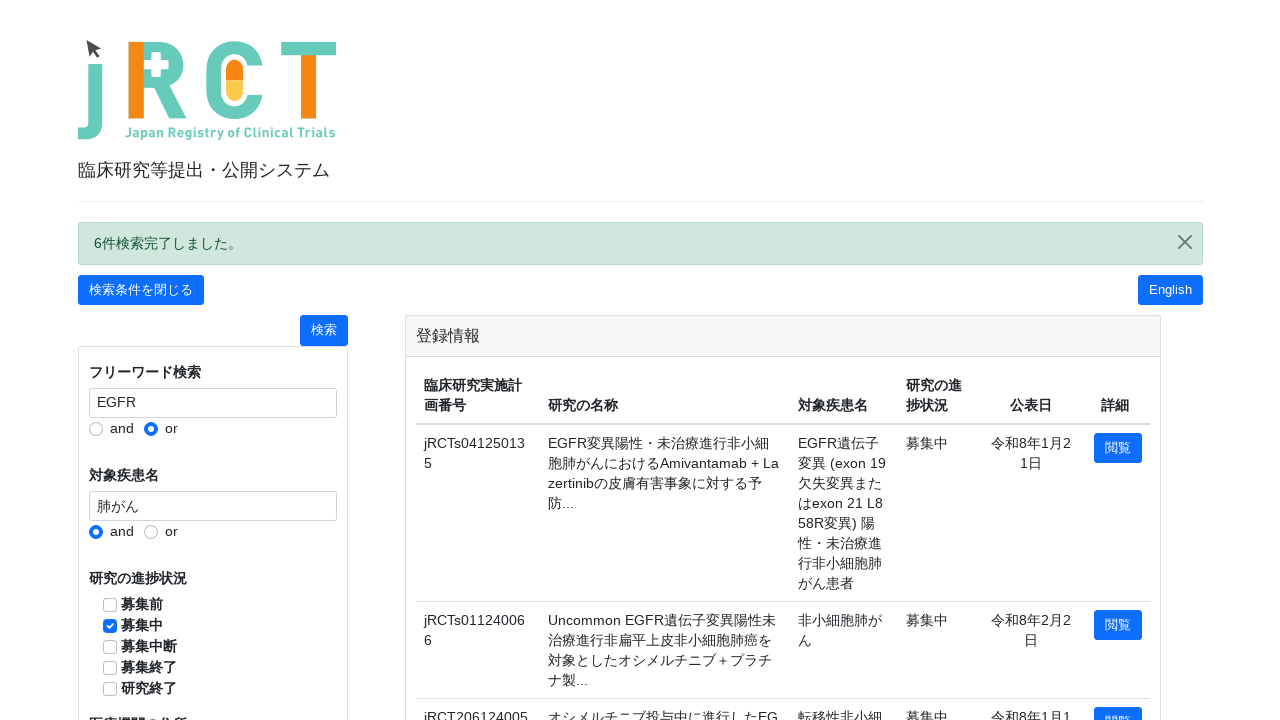

Search results table loaded successfully
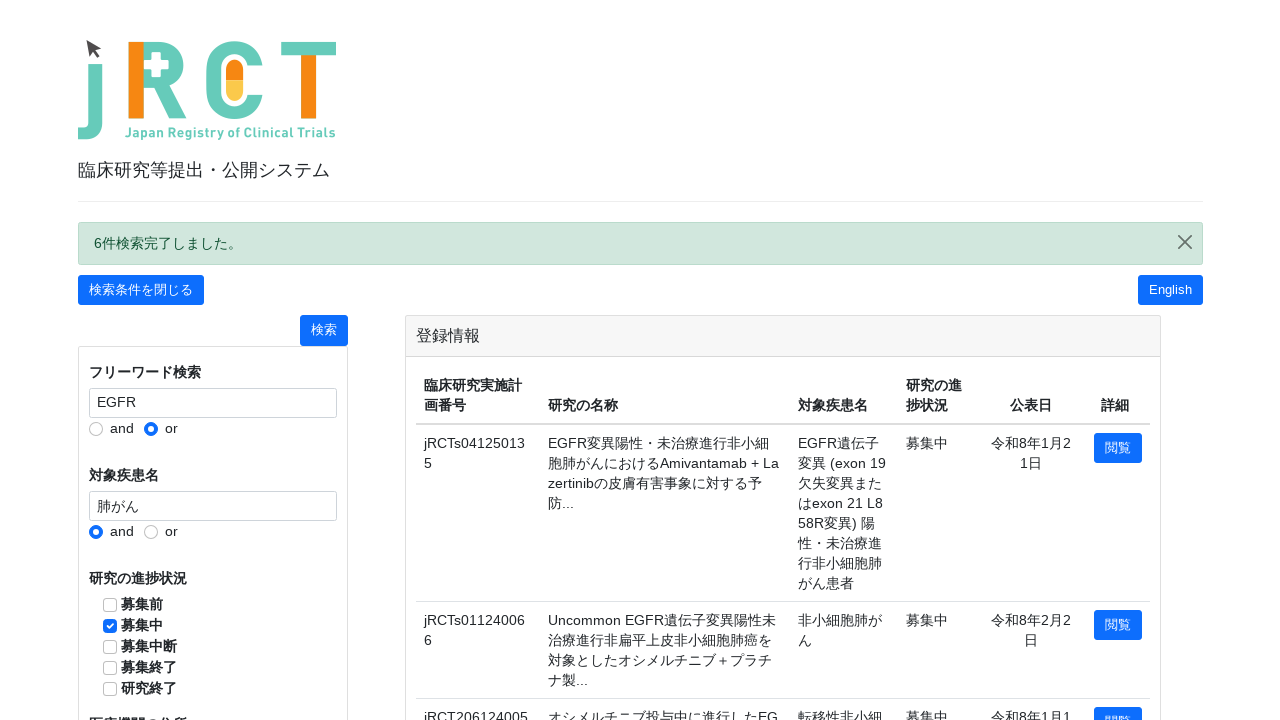

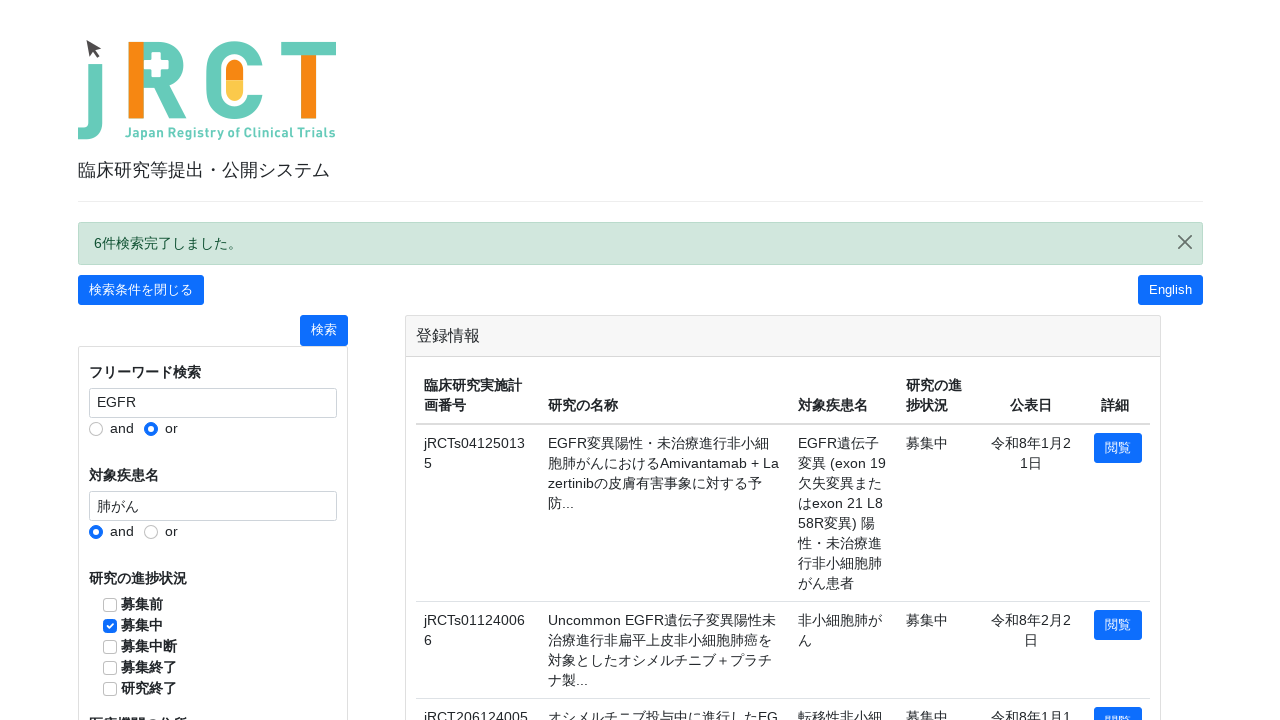